Checks if the banner image element is displayed on the demoqa.com homepage

Starting URL: https://demoqa.com

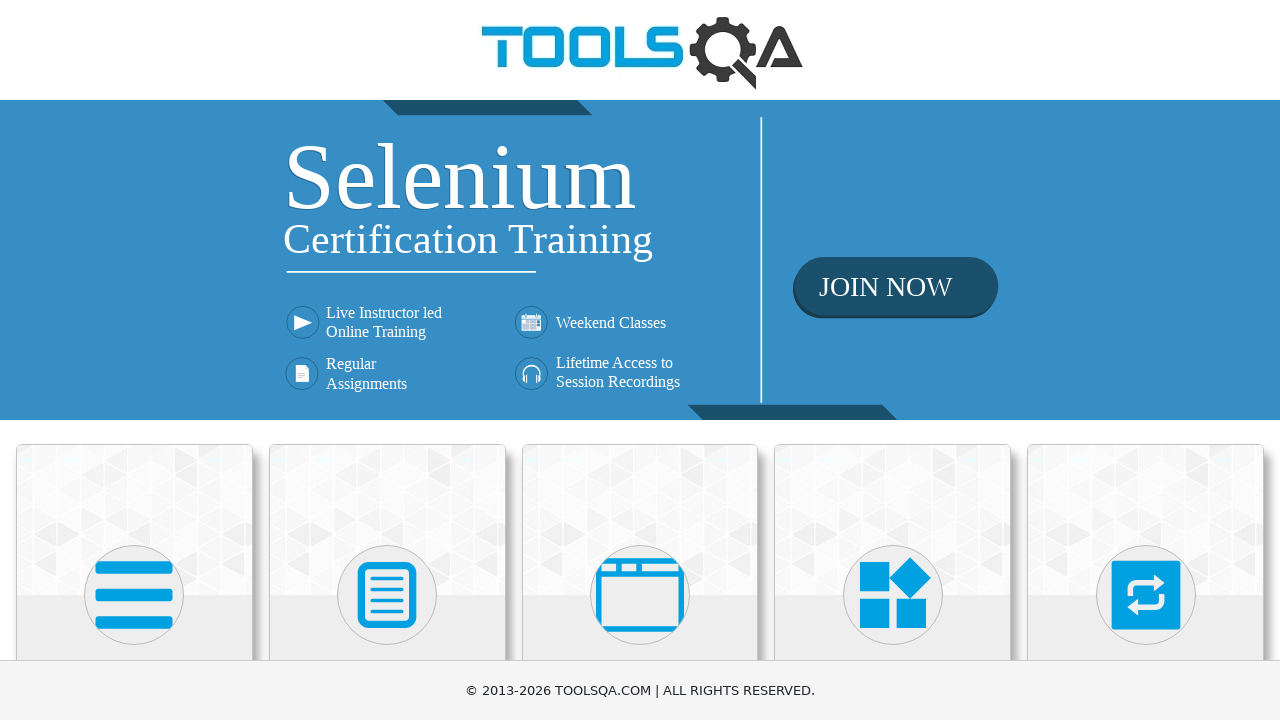

Navigated to https://demoqa.com homepage
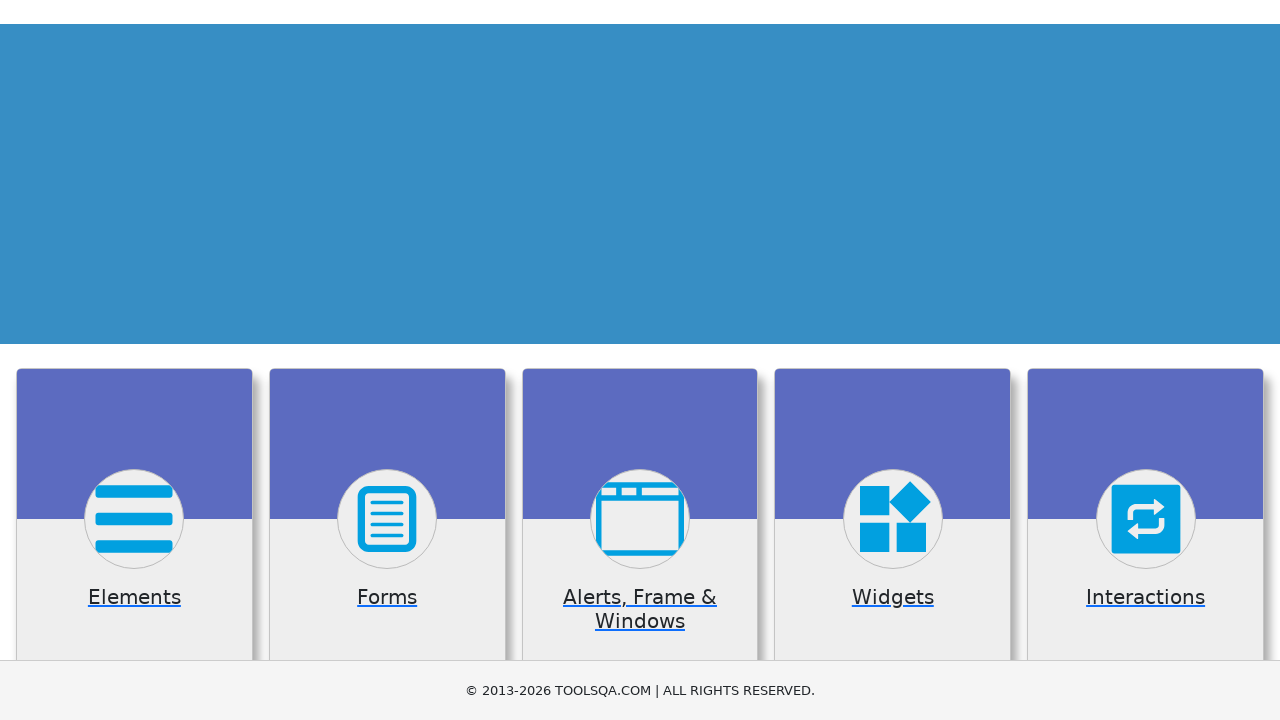

Located banner image element
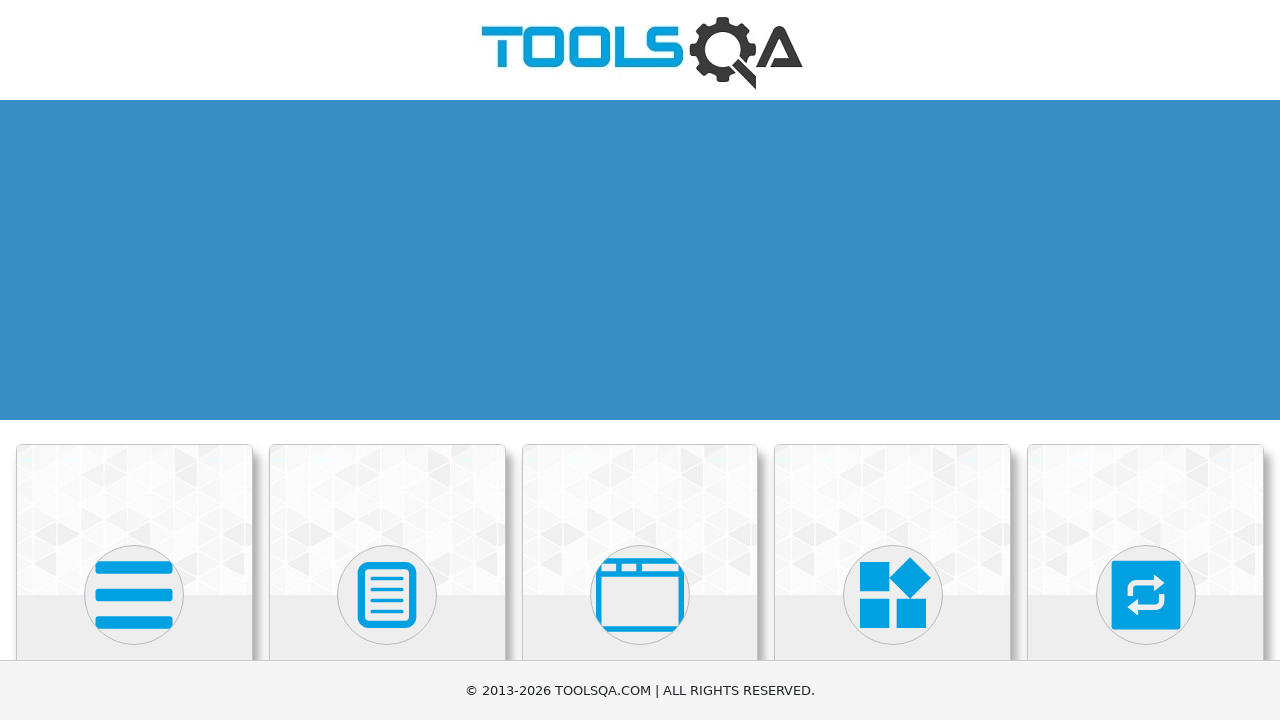

Verified banner image element is displayed
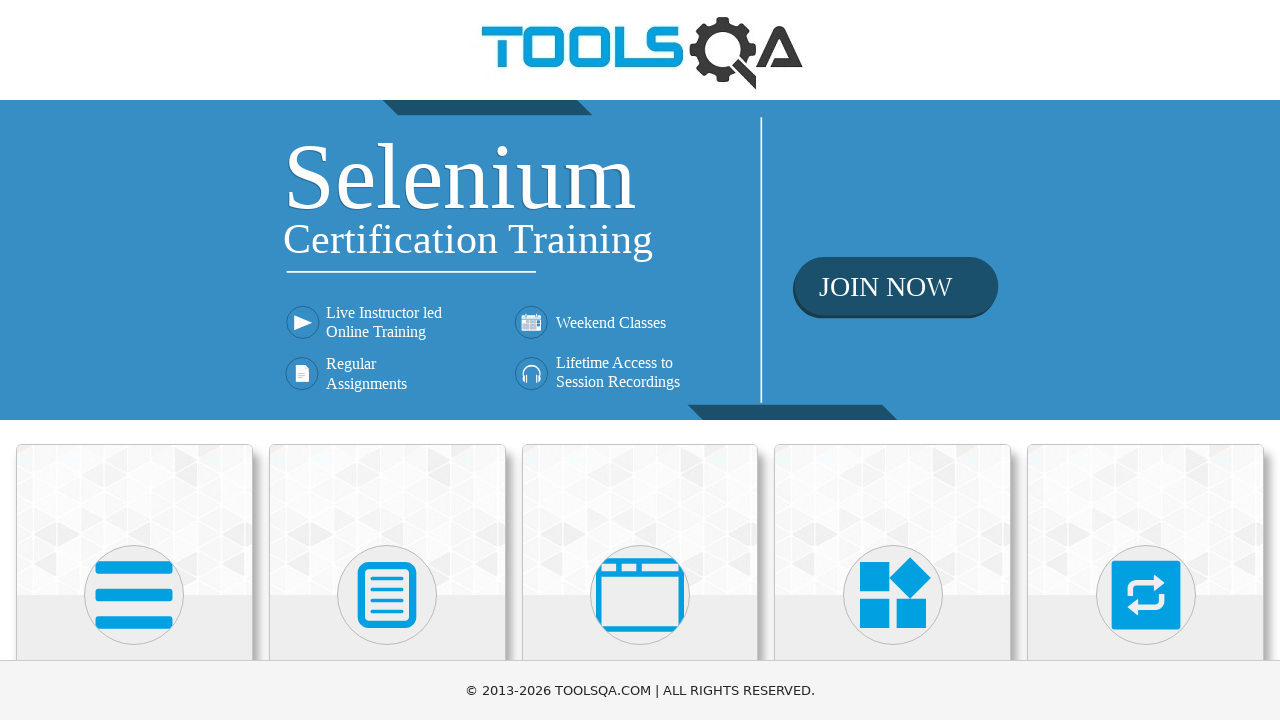

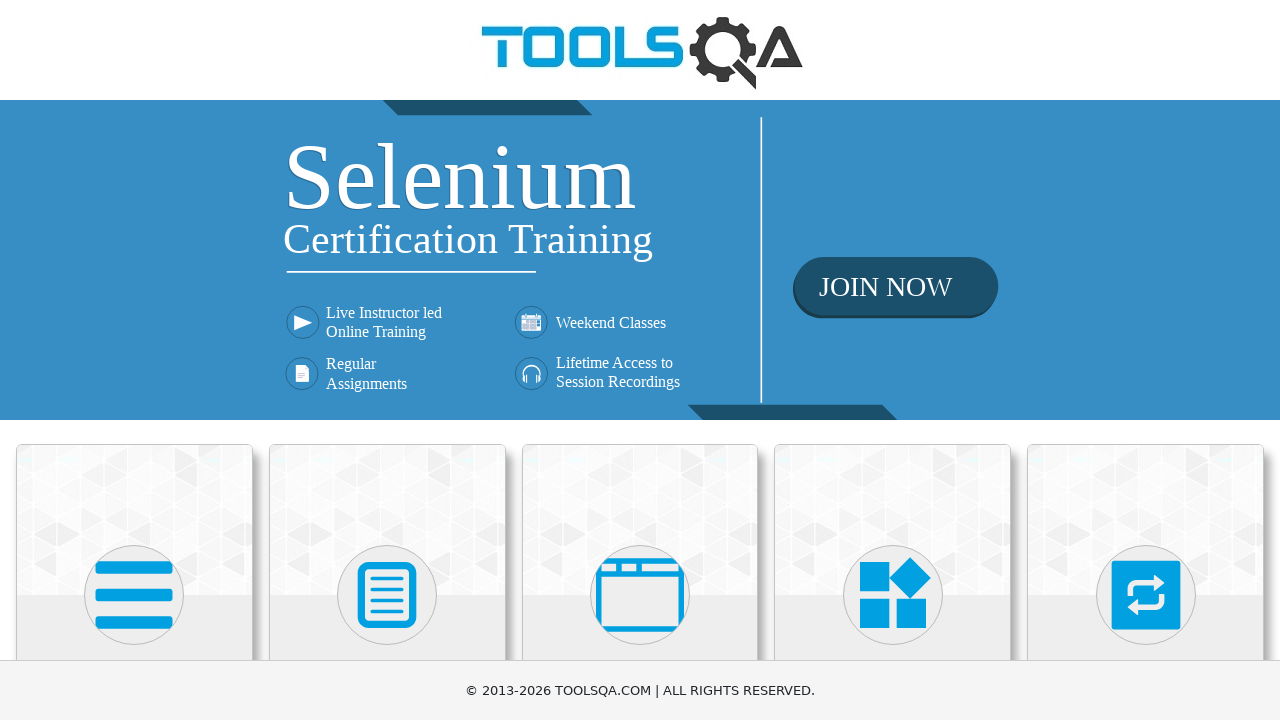